Tests adding a laptop product to the shopping cart and verifies the Place Order button is visible, confirming the item was added successfully.

Starting URL: https://demoblaze.com/

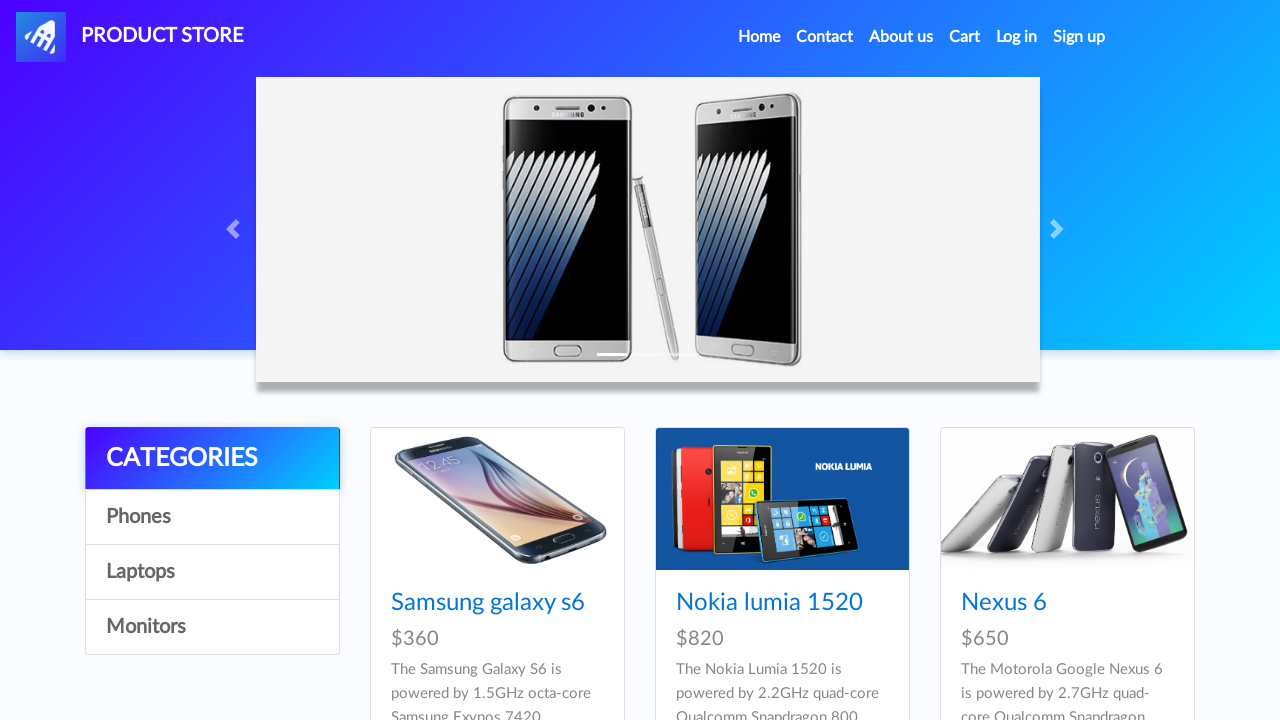

Clicked on Laptops category at (212, 572) on a:has-text('Laptops')
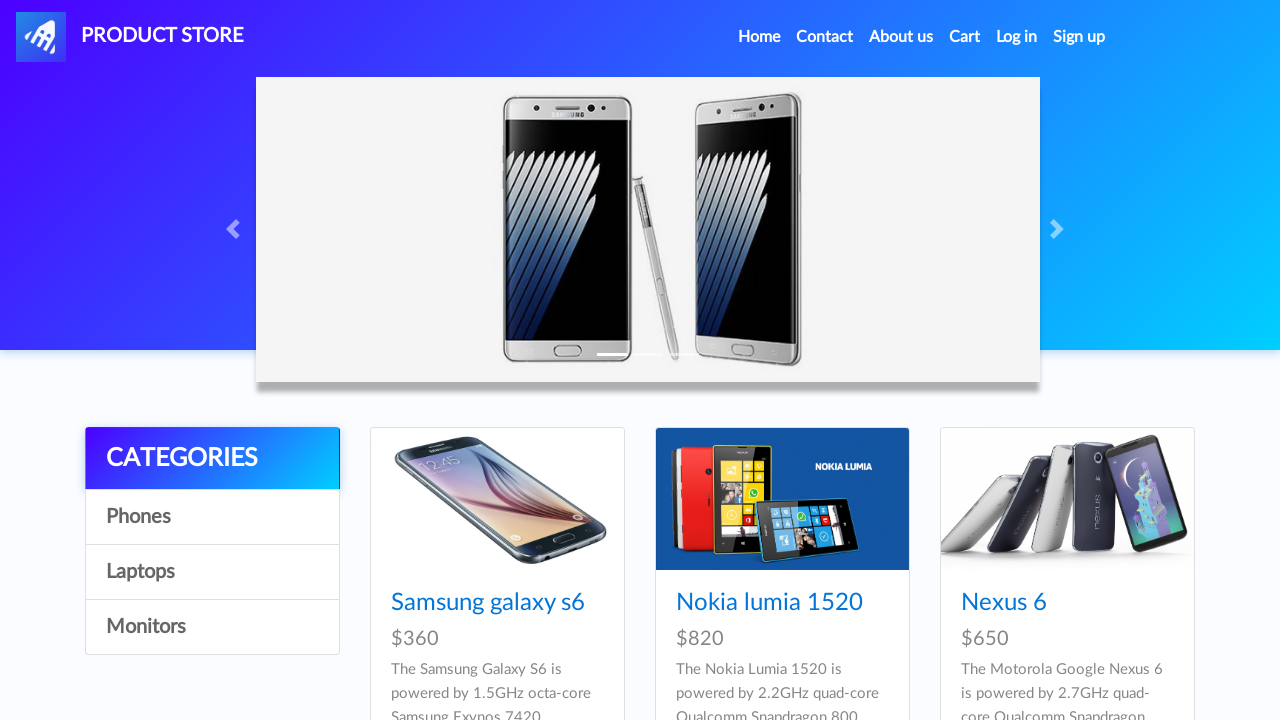

Laptop products loaded
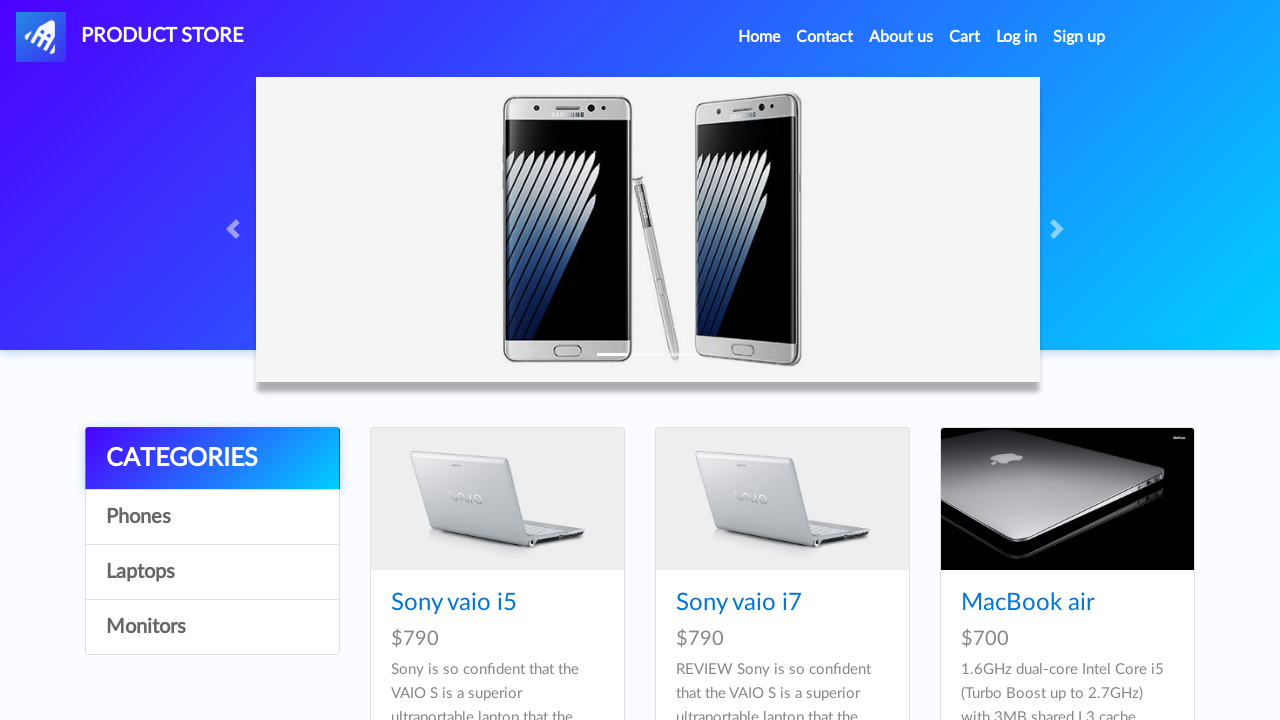

Clicked on the first laptop product at (454, 603) on .card-title a >> nth=0
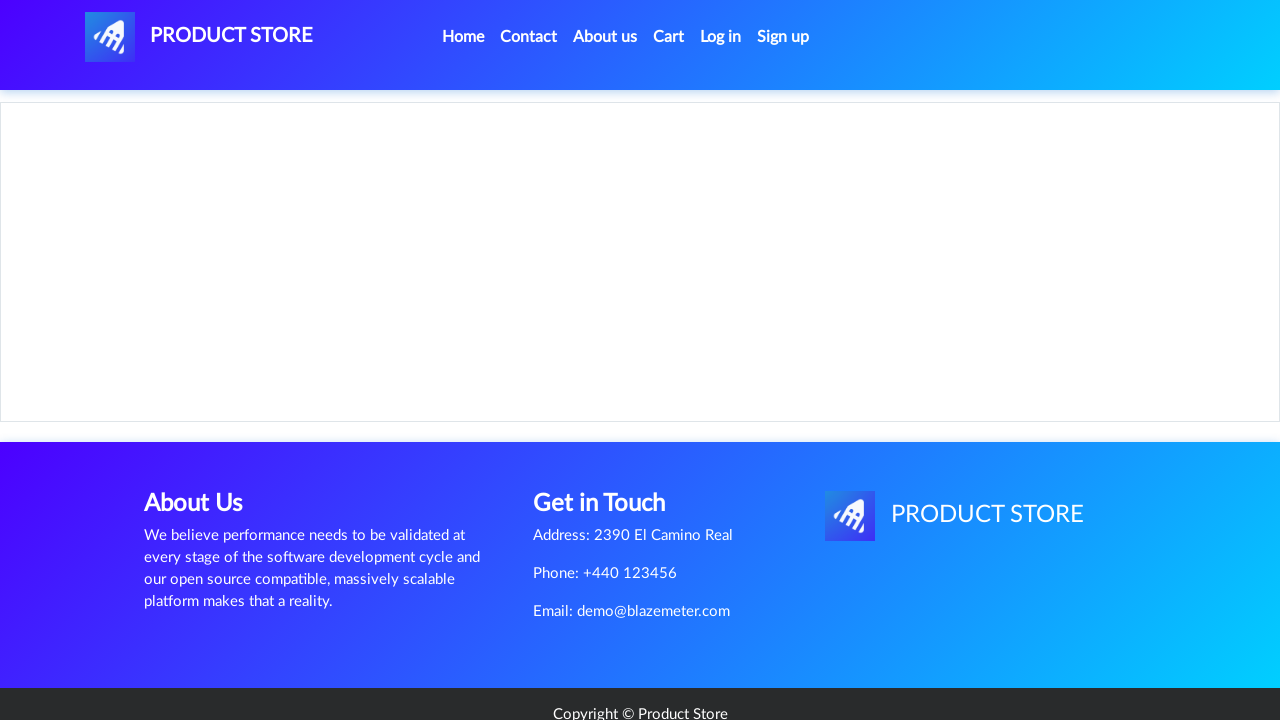

Product page loaded with Add to cart button visible
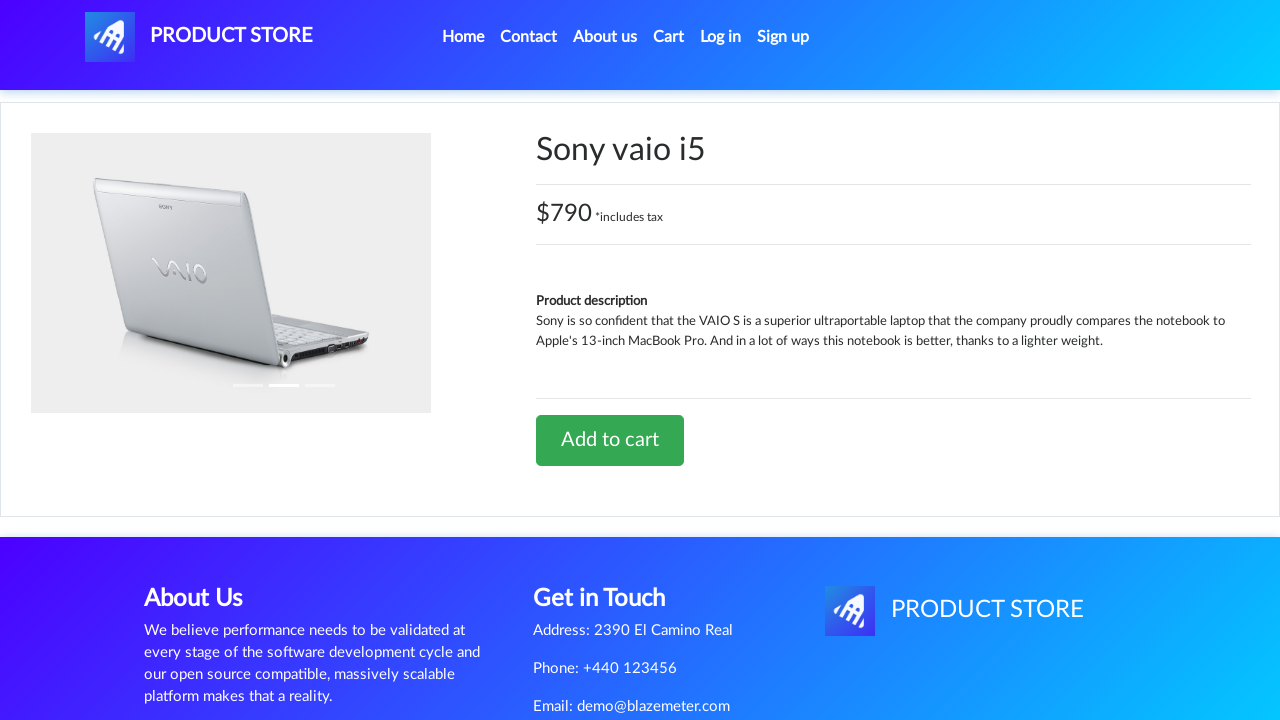

Clicked Add to cart button at (610, 440) on a:has-text('Add to cart')
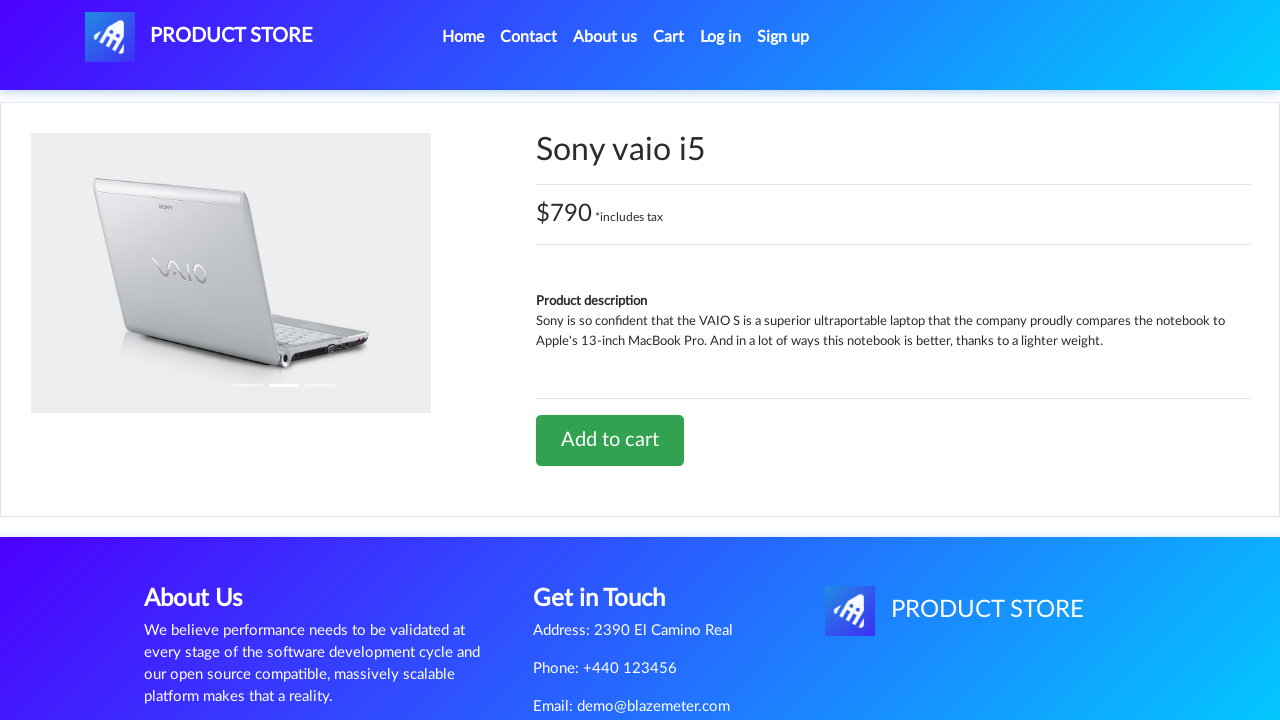

Set up dialog handler to accept alerts
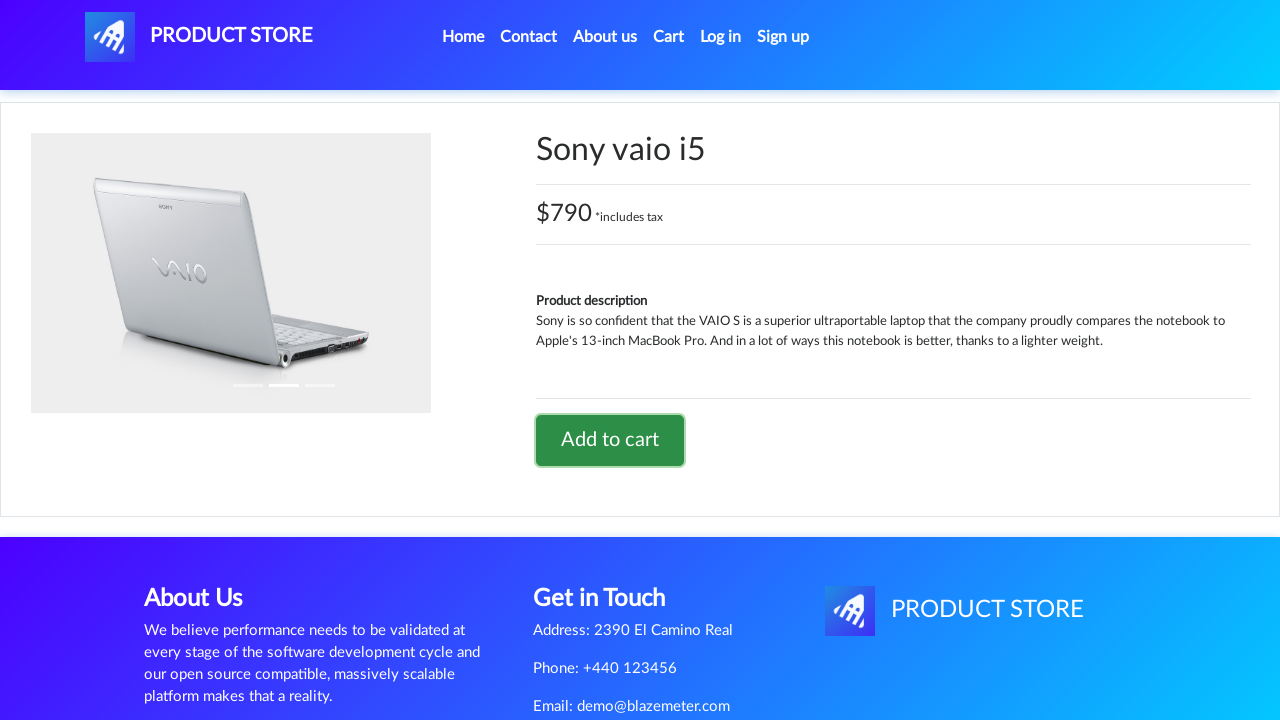

Waited for alert to appear and be accepted
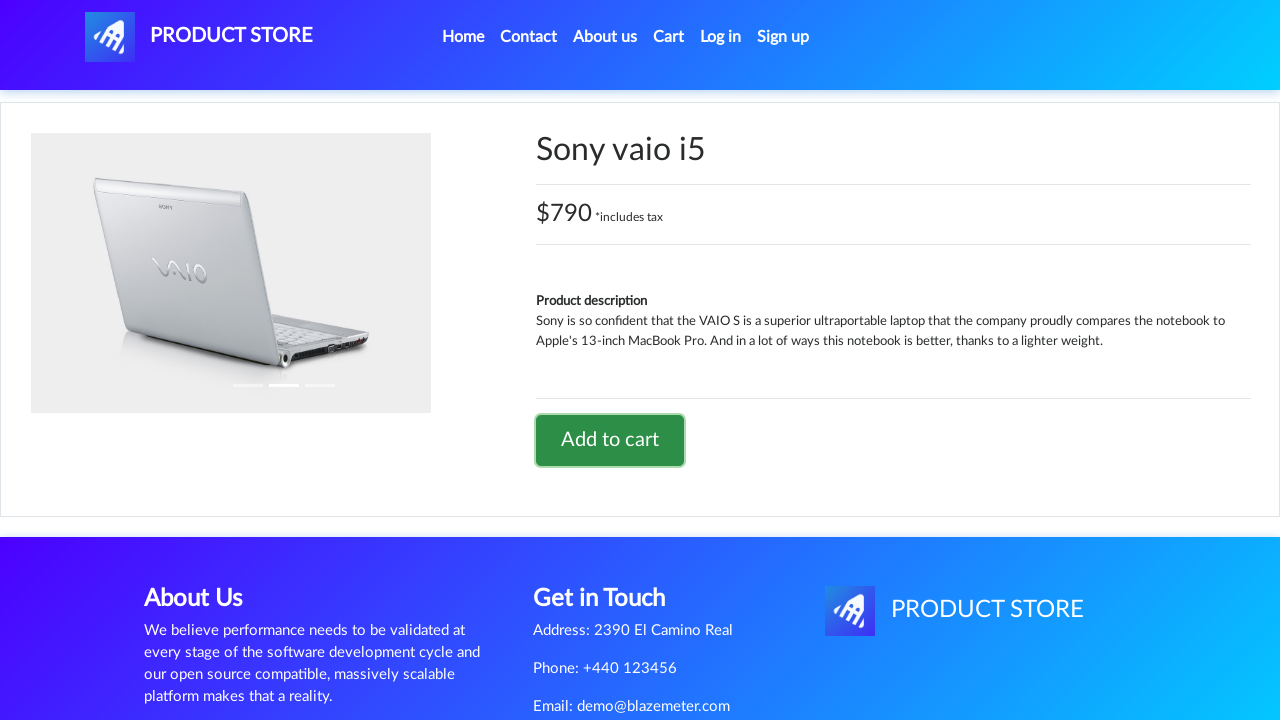

Clicked on shopping cart at (669, 37) on #cartur
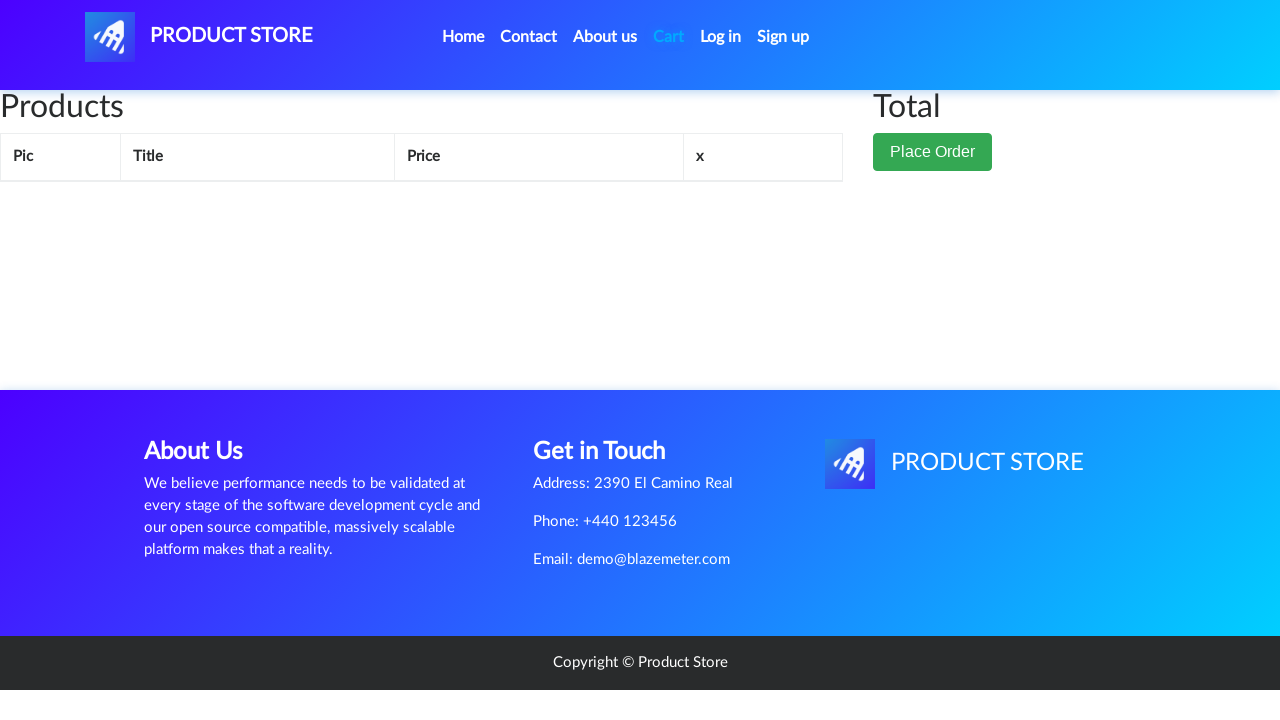

Cart loaded and Place Order button is visible - laptop successfully added to cart
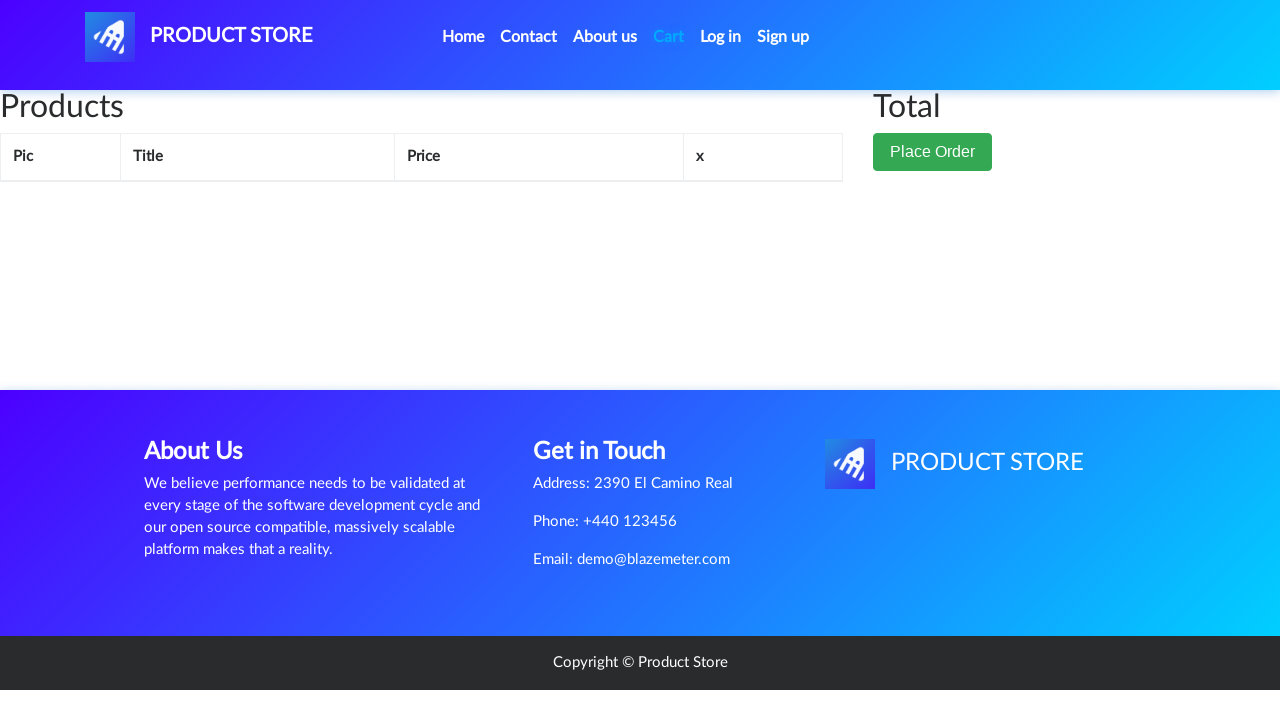

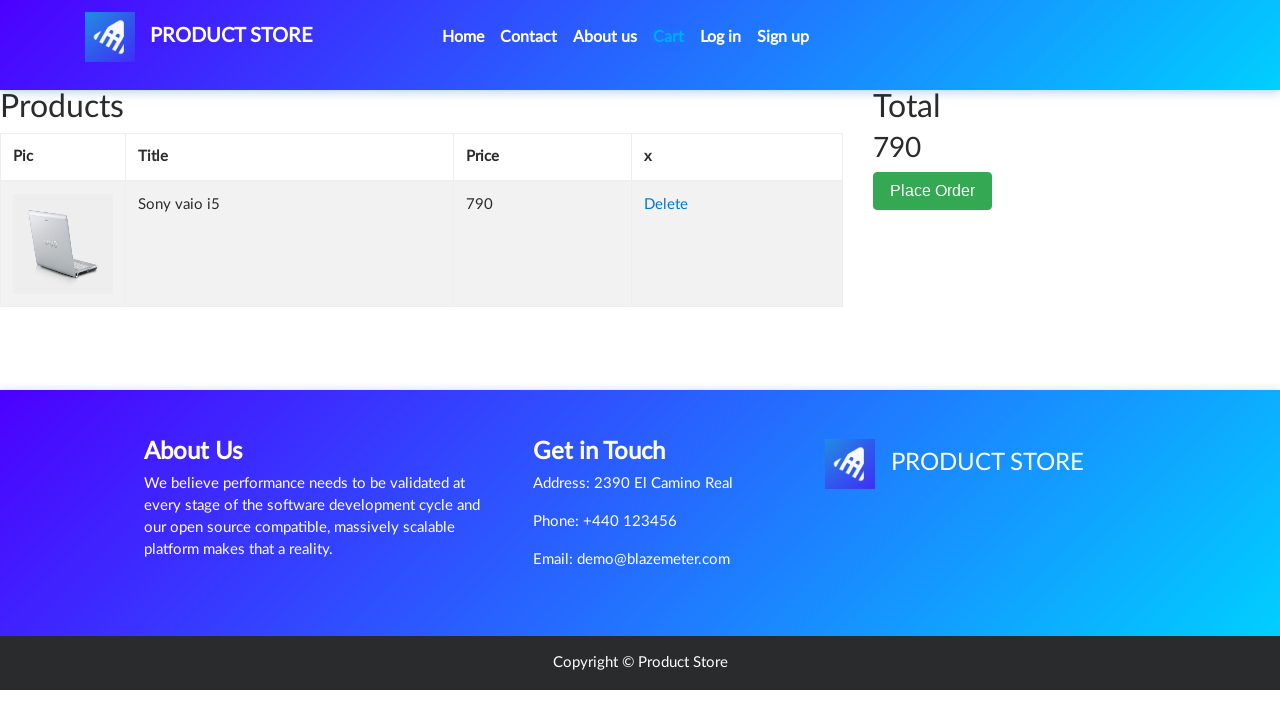